Tests input field interactions and dropdown functionality on the LetCode practice site by filling form fields and navigating between pages

Starting URL: https://letcode.in/test

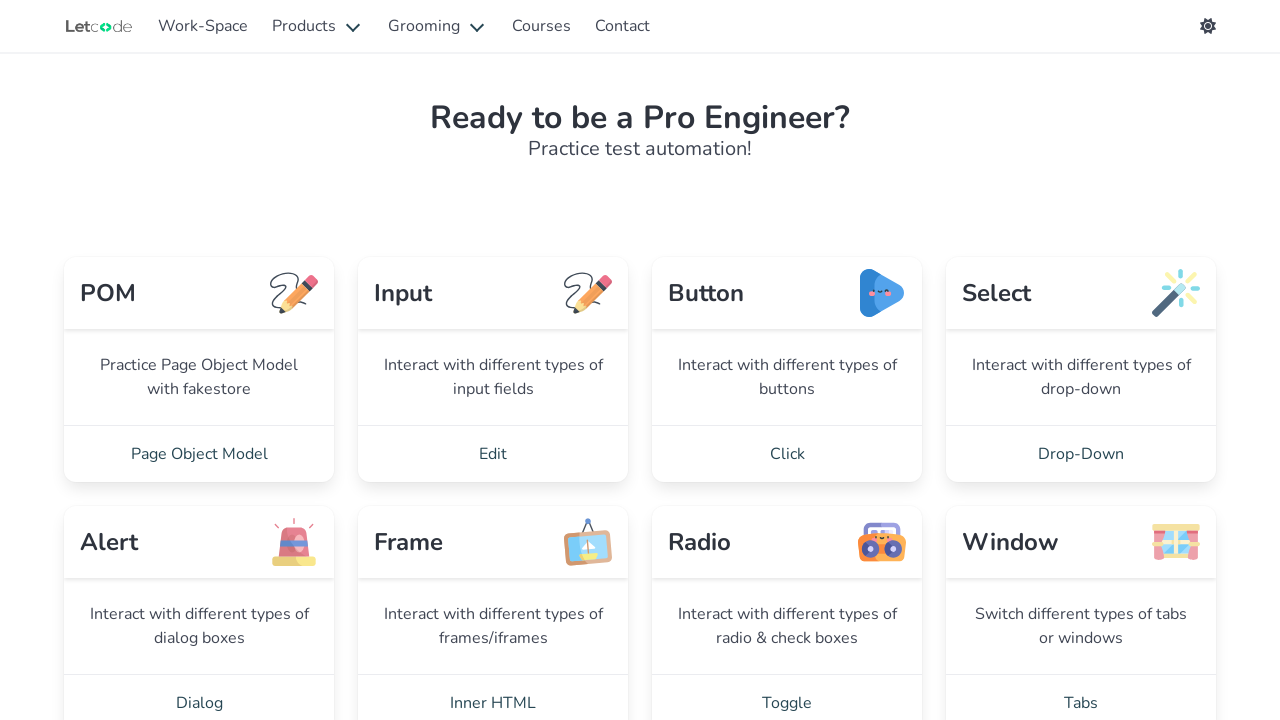

Clicked Edit link to navigate to input page at (493, 454) on xpath=//a[contains(text(),'Edit')]
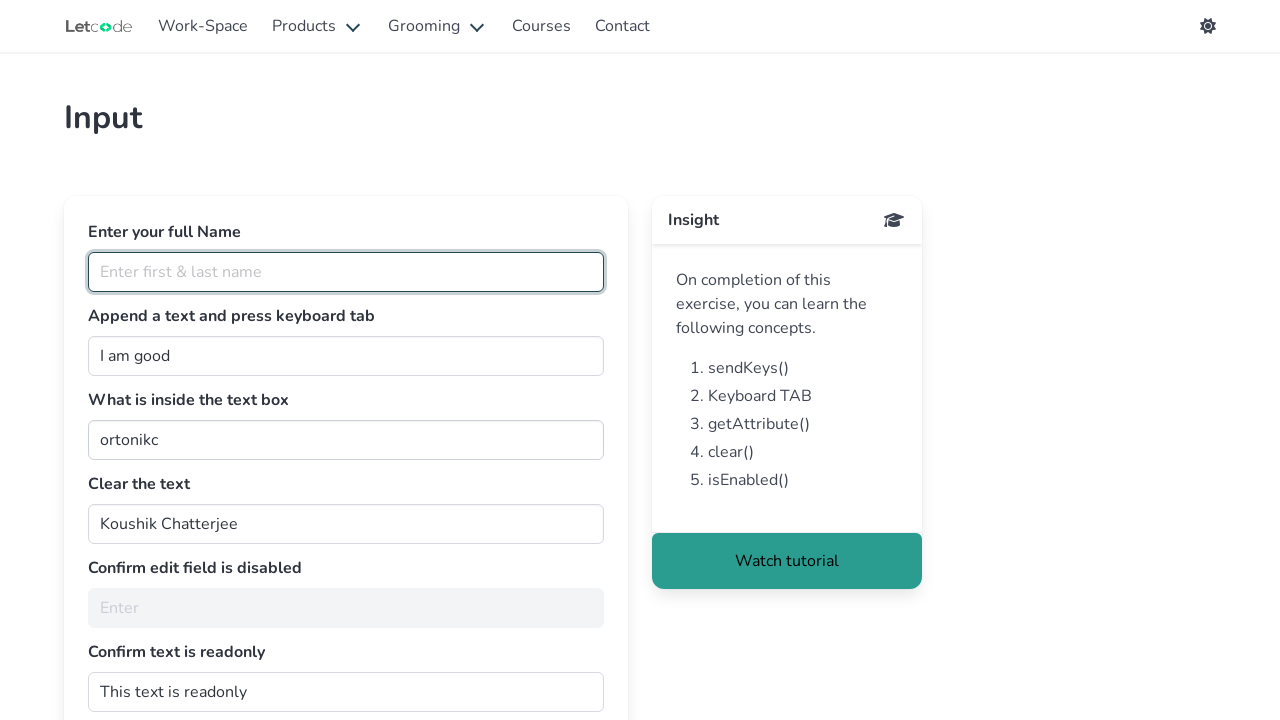

Verified Input heading is present on the page
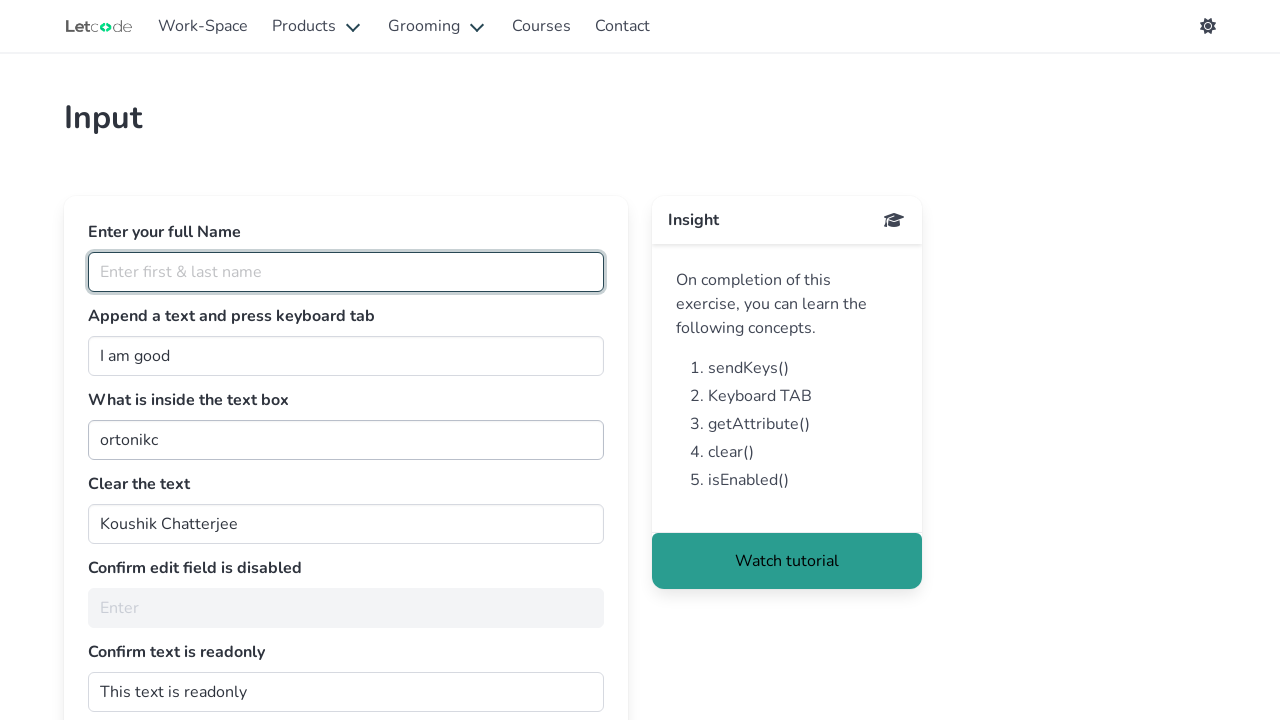

Filled full name field with 'Magesh Kannappan' on #fullName
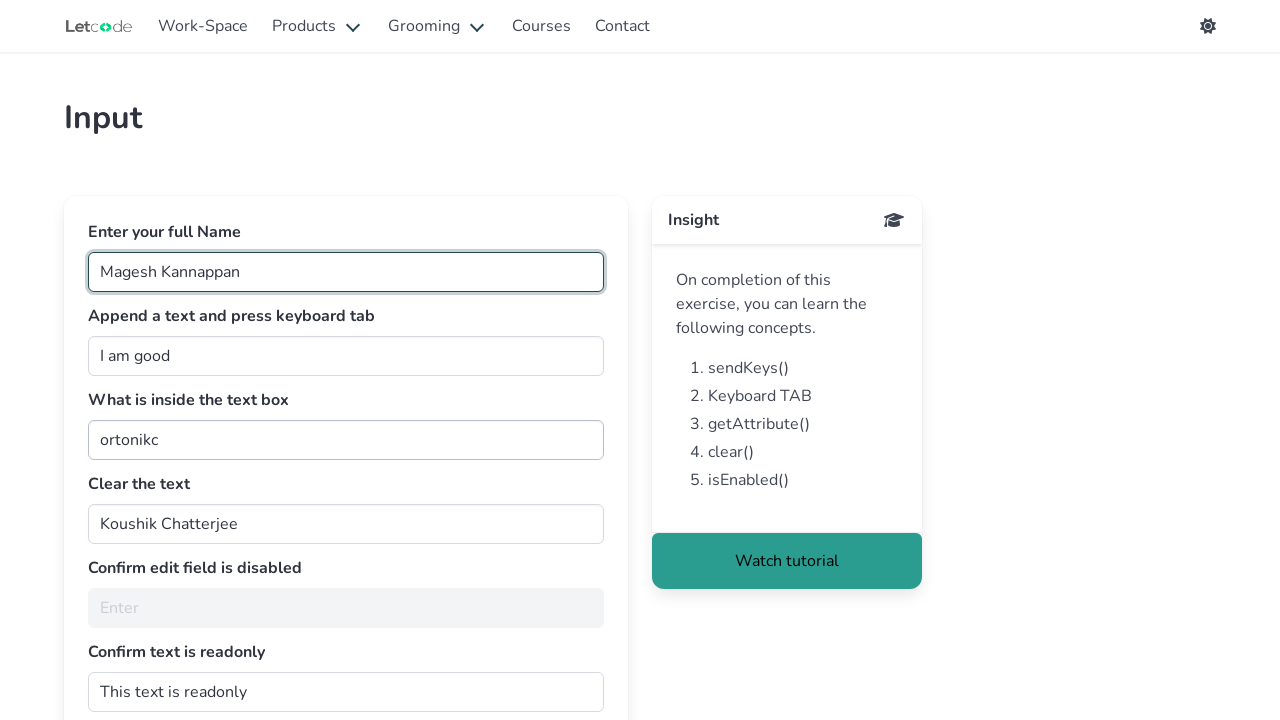

Pressed Tab key to move focus to next field
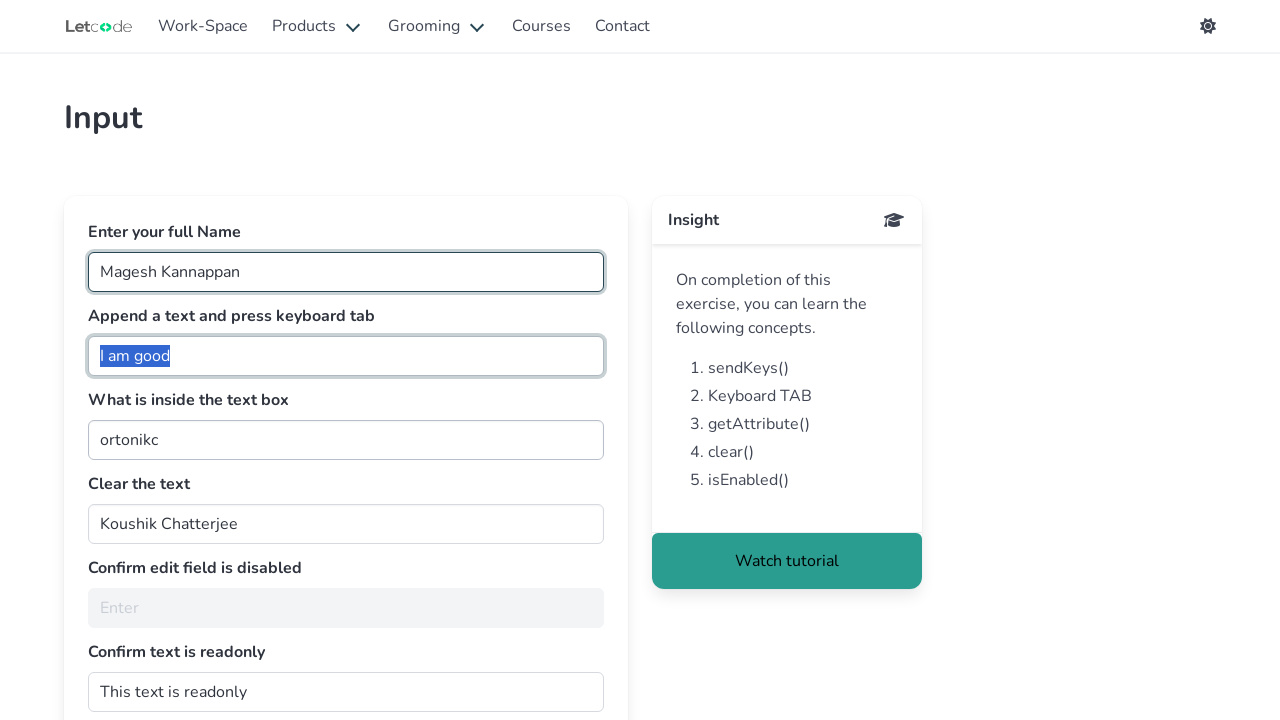

Retrieved value attribute from join input field
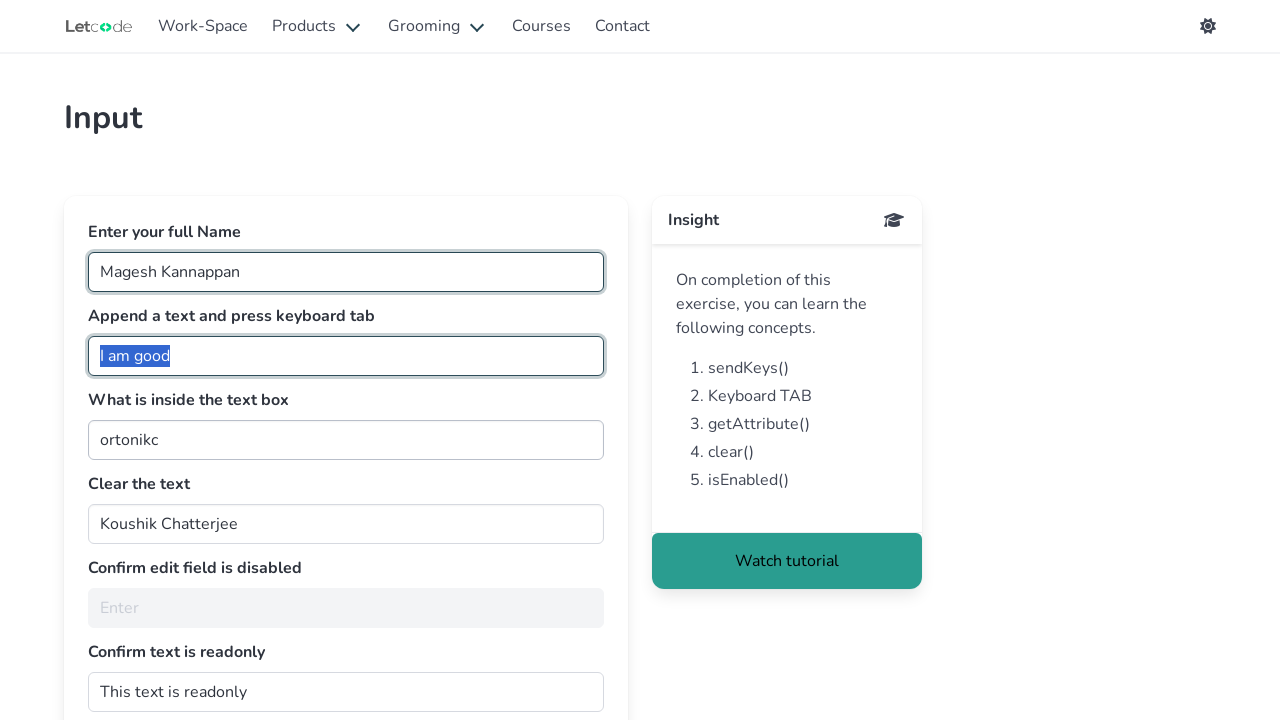

Navigated to dropdowns page at https://letcode.in/dropdowns
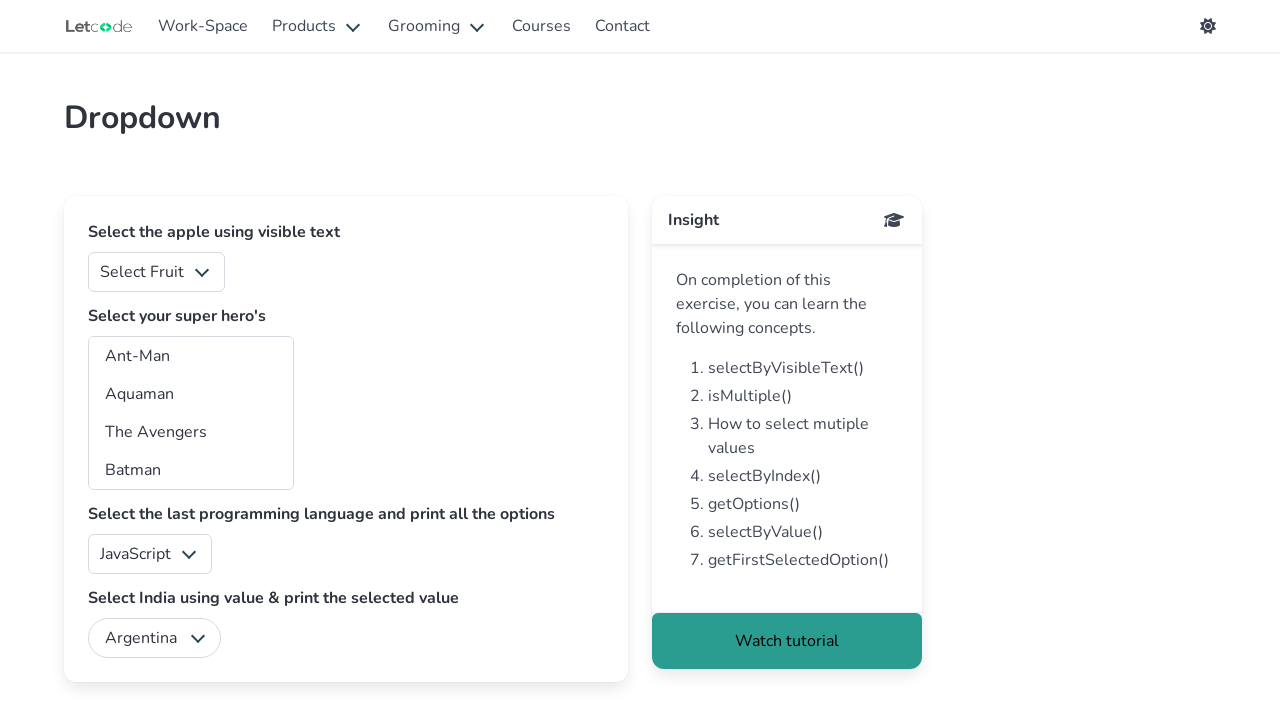

Verified fruits dropdown is present on the page
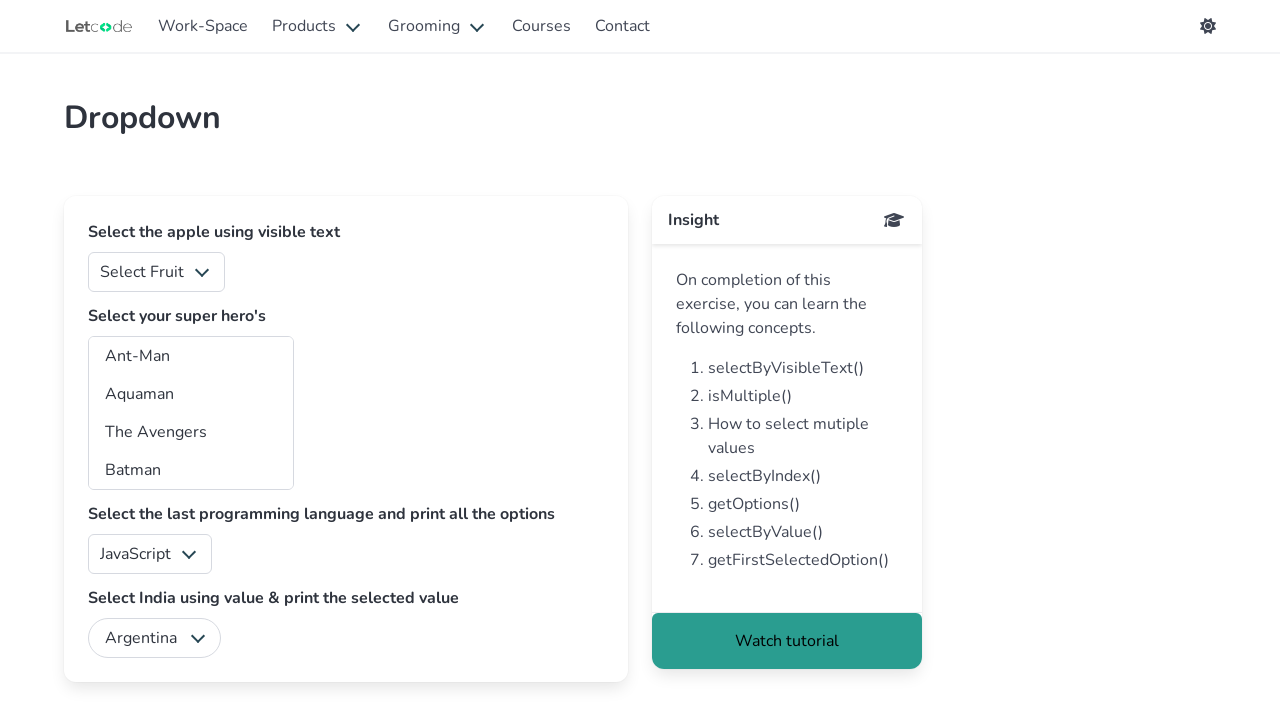

Retrieved all options from fruits dropdown
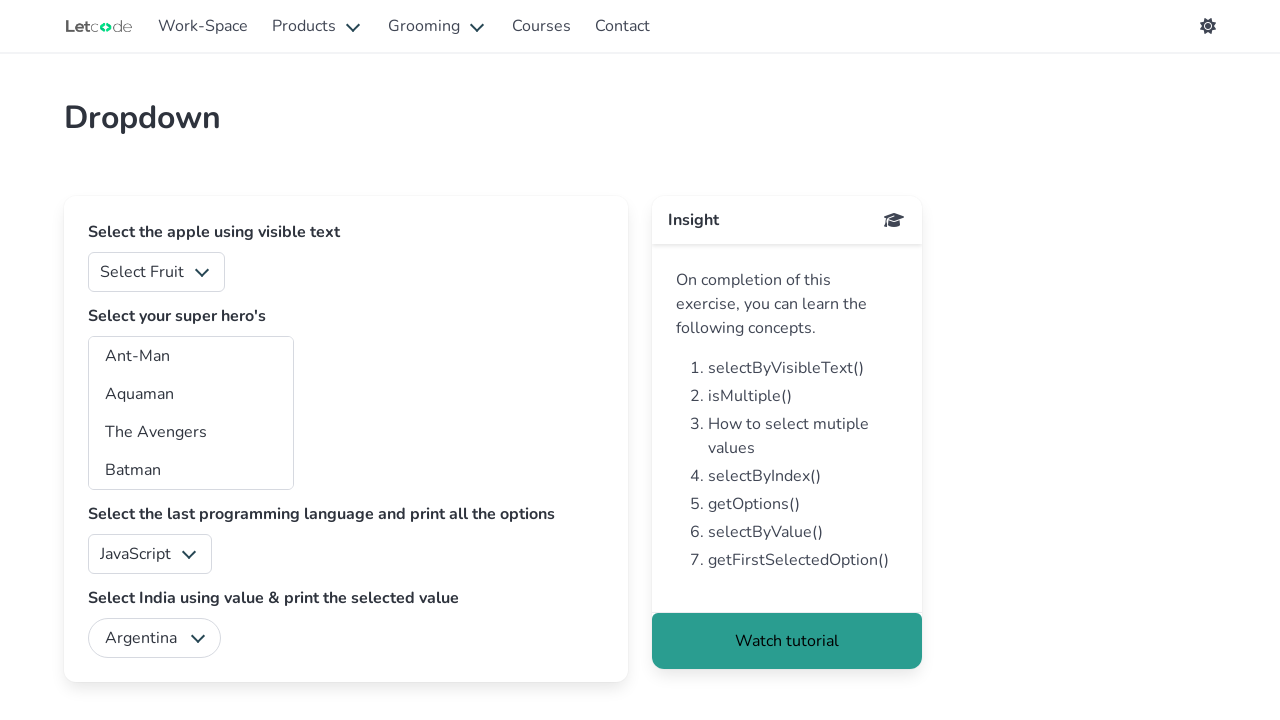

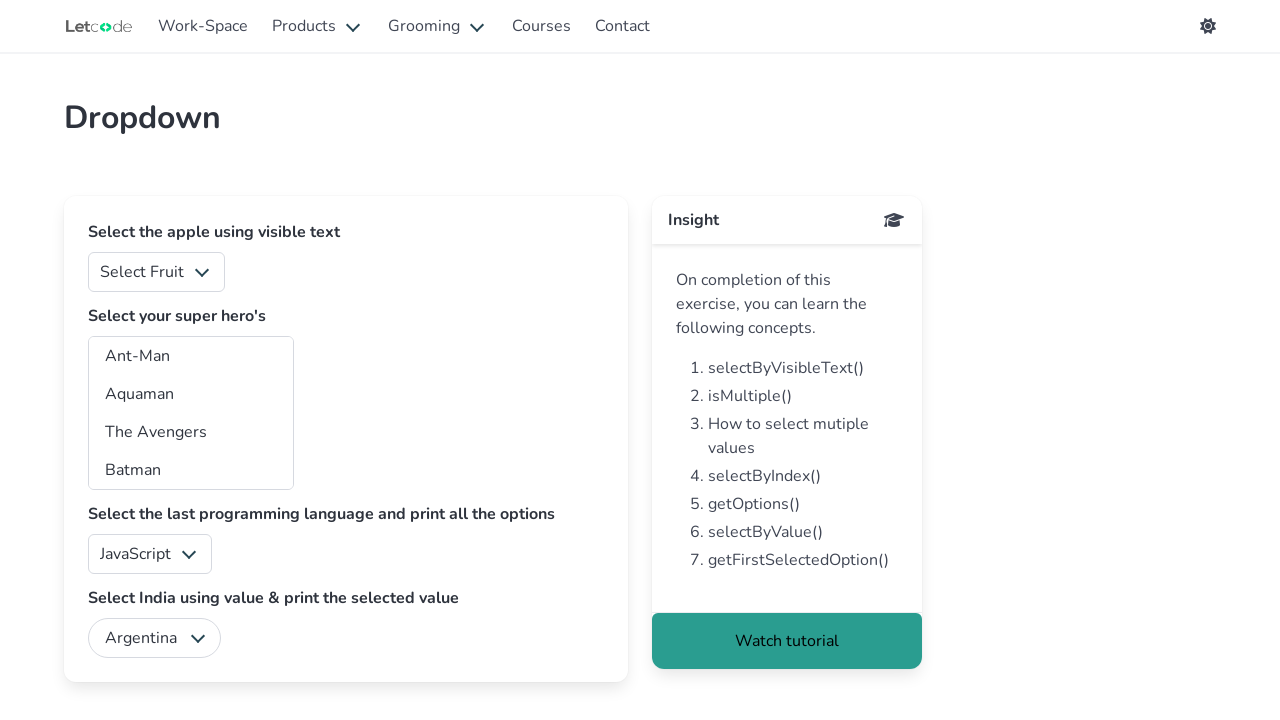